Tests right-click context menu functionality by right-clicking a button, verifying the menu appears, and clicking the "copy" option

Starting URL: http://swisnl.github.io/jQuery-contextMenu/demo.html

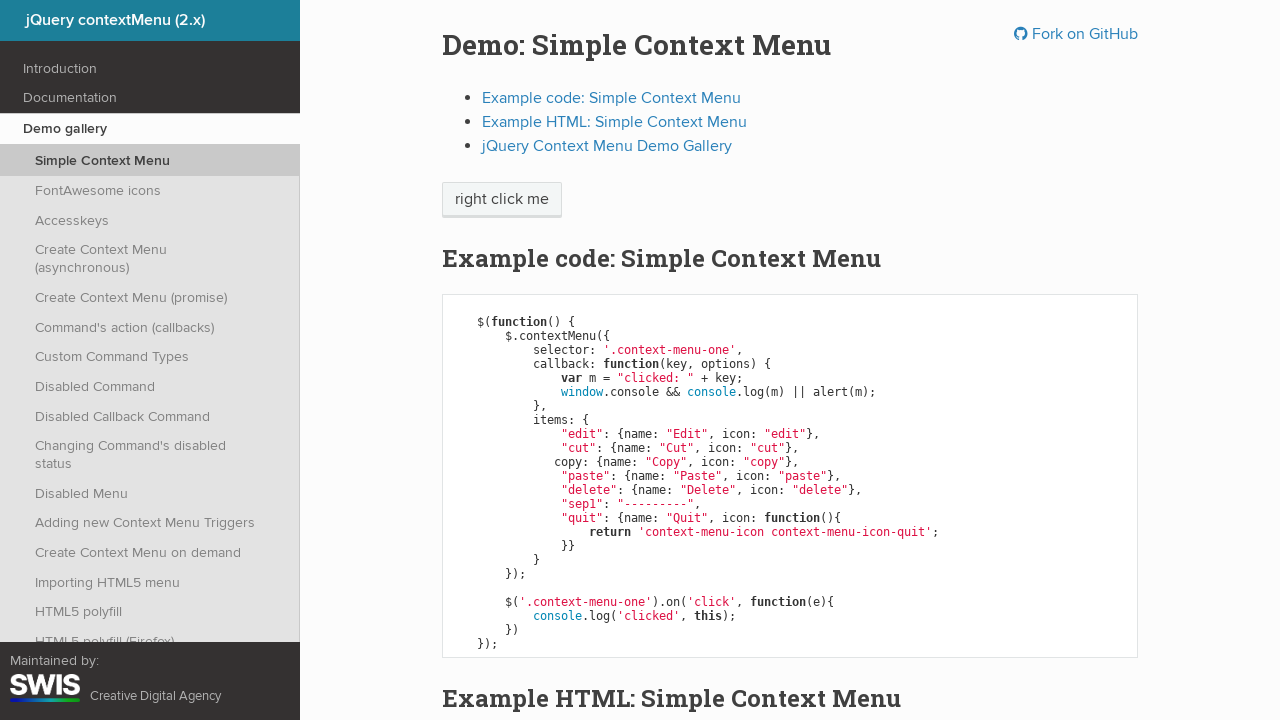

Waited for 'right click me' button to load
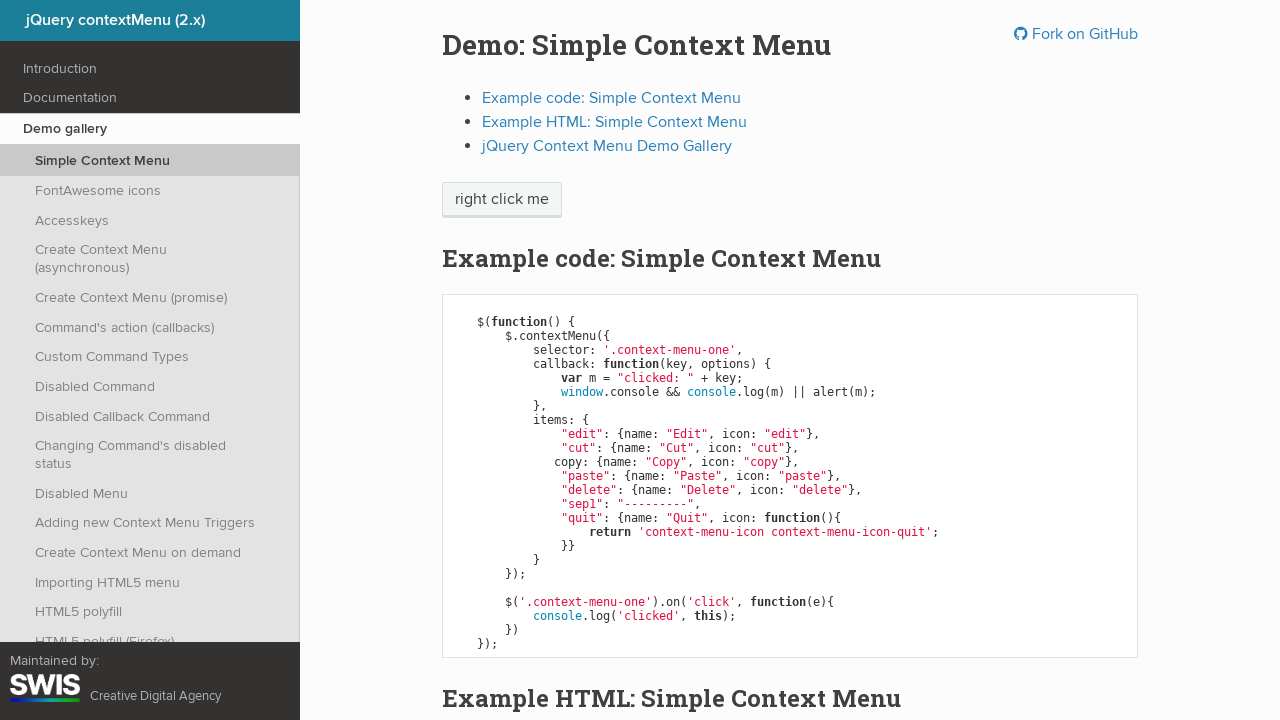

Right-clicked on 'right click me' button at (502, 200) on //span[text()='right click me']
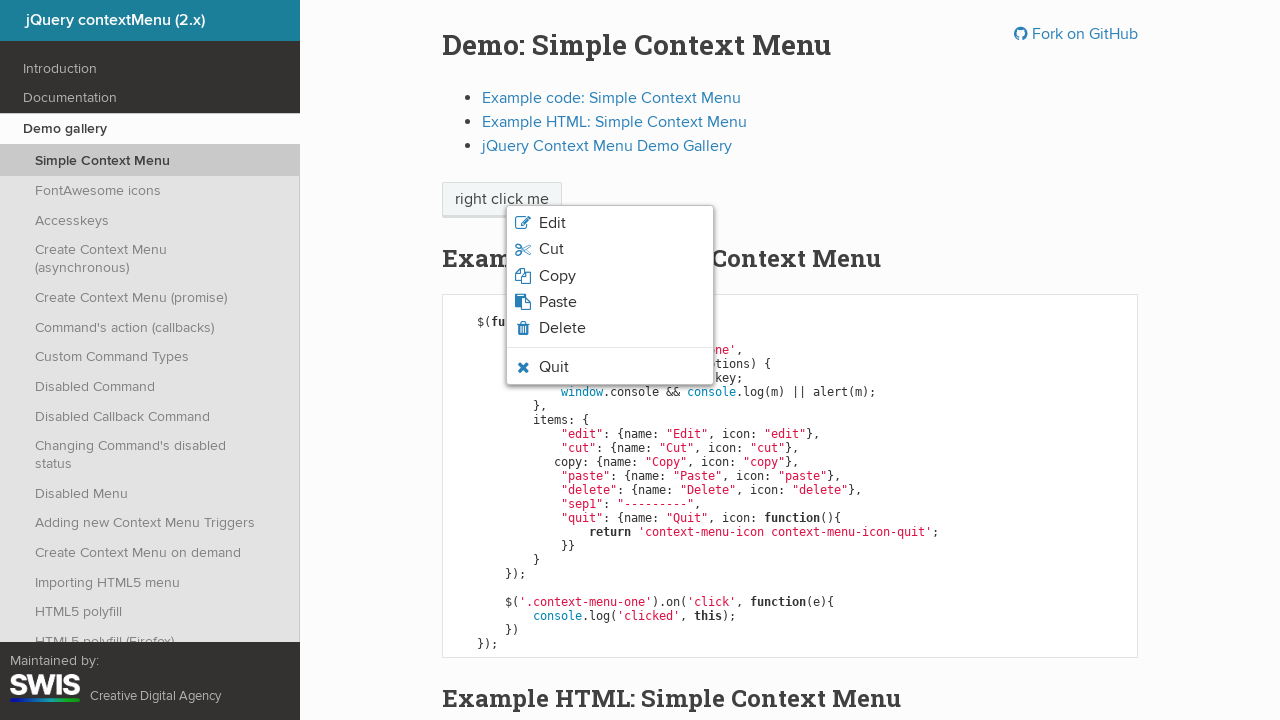

Context menu appeared
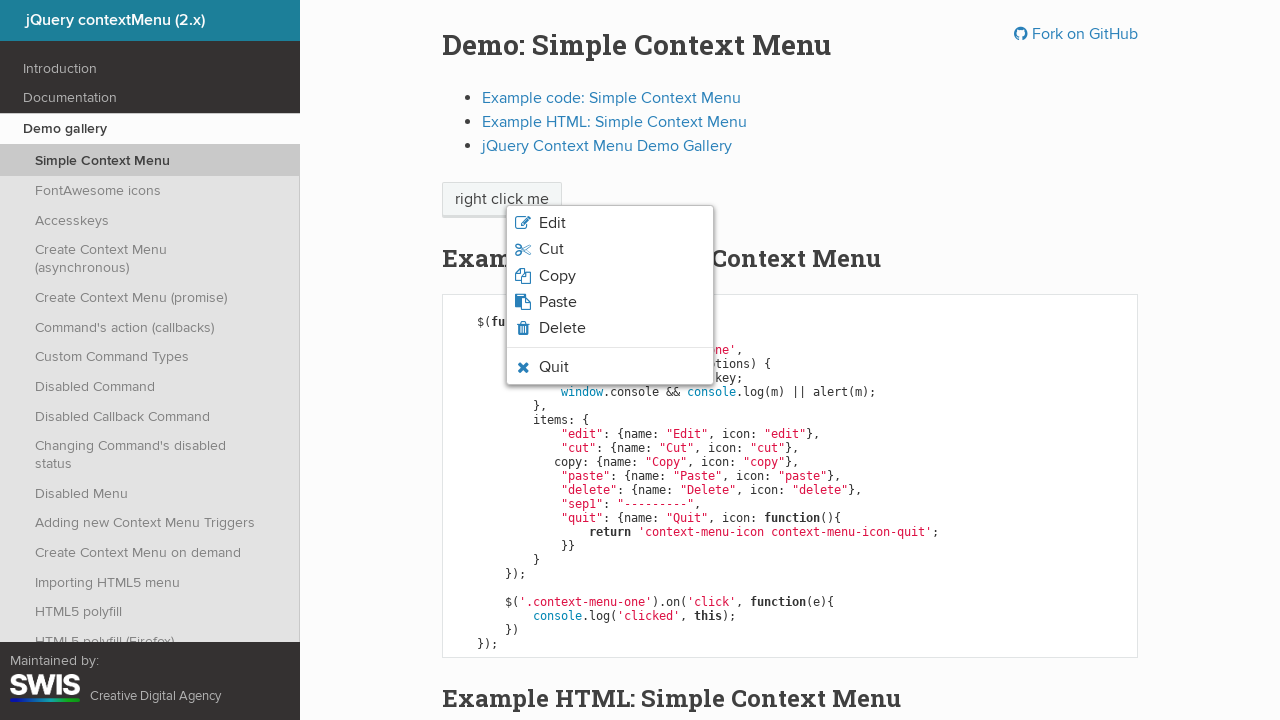

Clicked 'Copy' option from context menu at (557, 276) on xpath=//li[contains(@class, 'context-menu-icon-copy')]/span
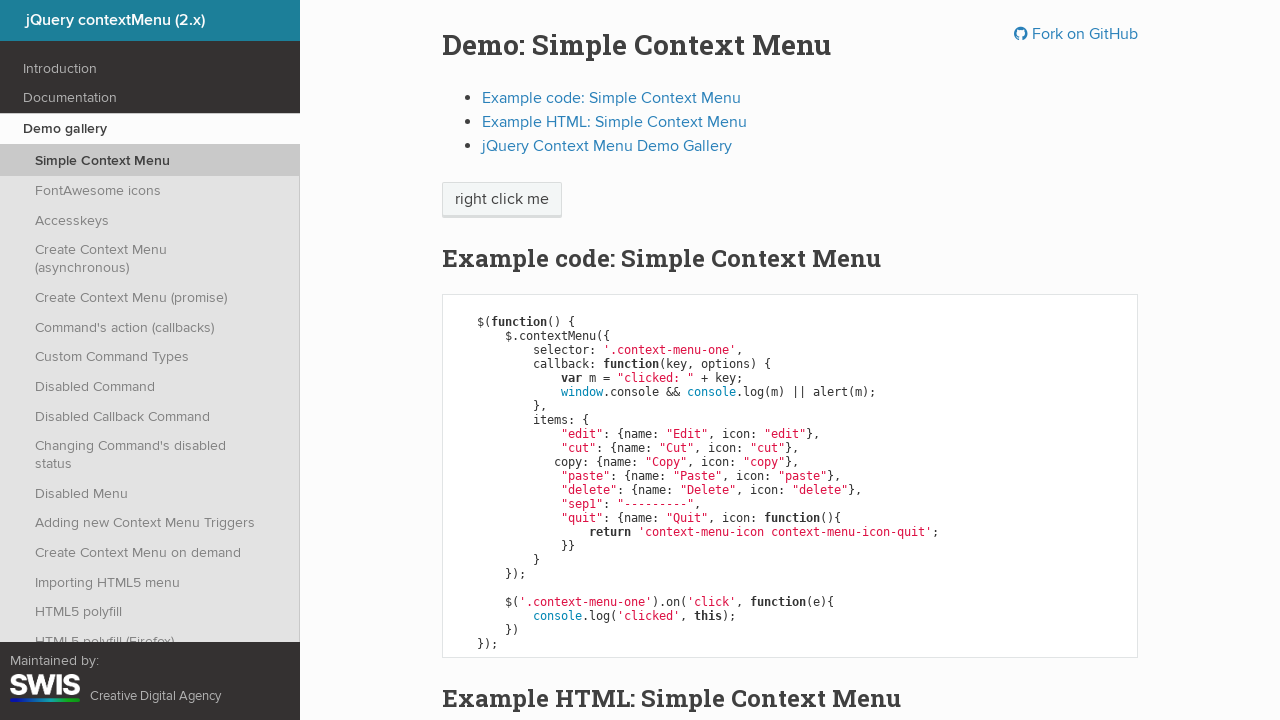

Alert dialog accepted
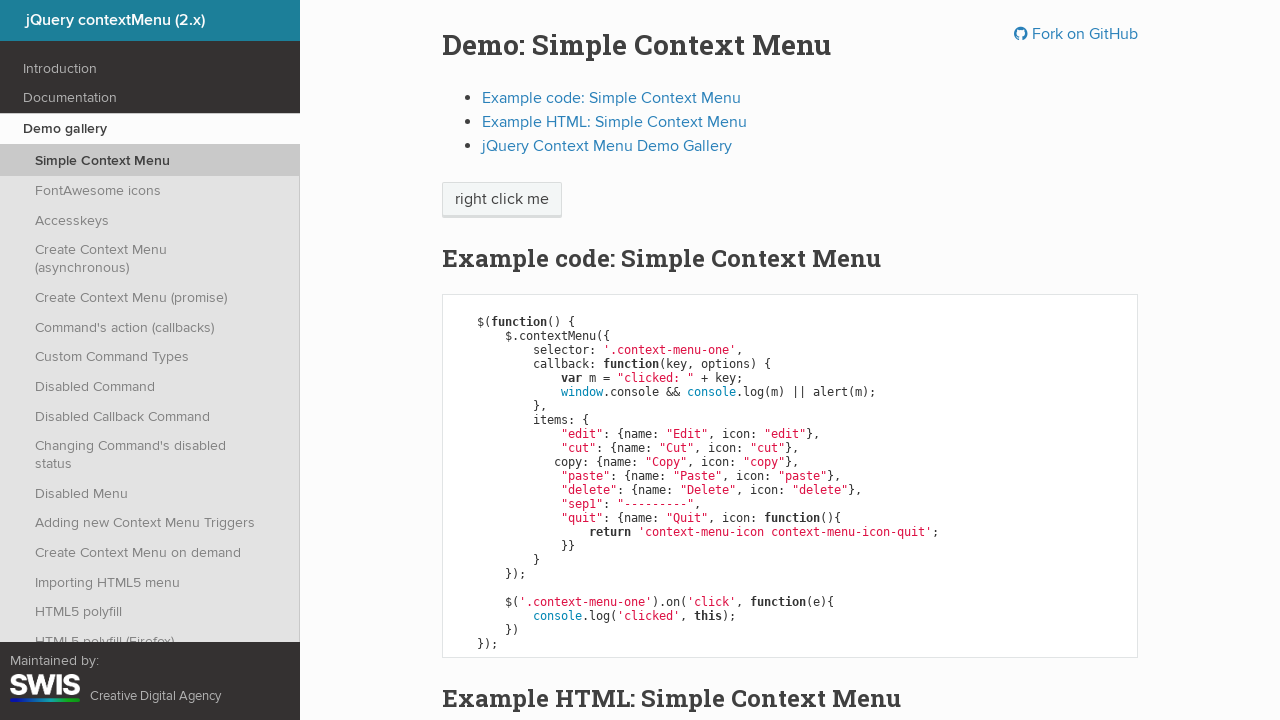

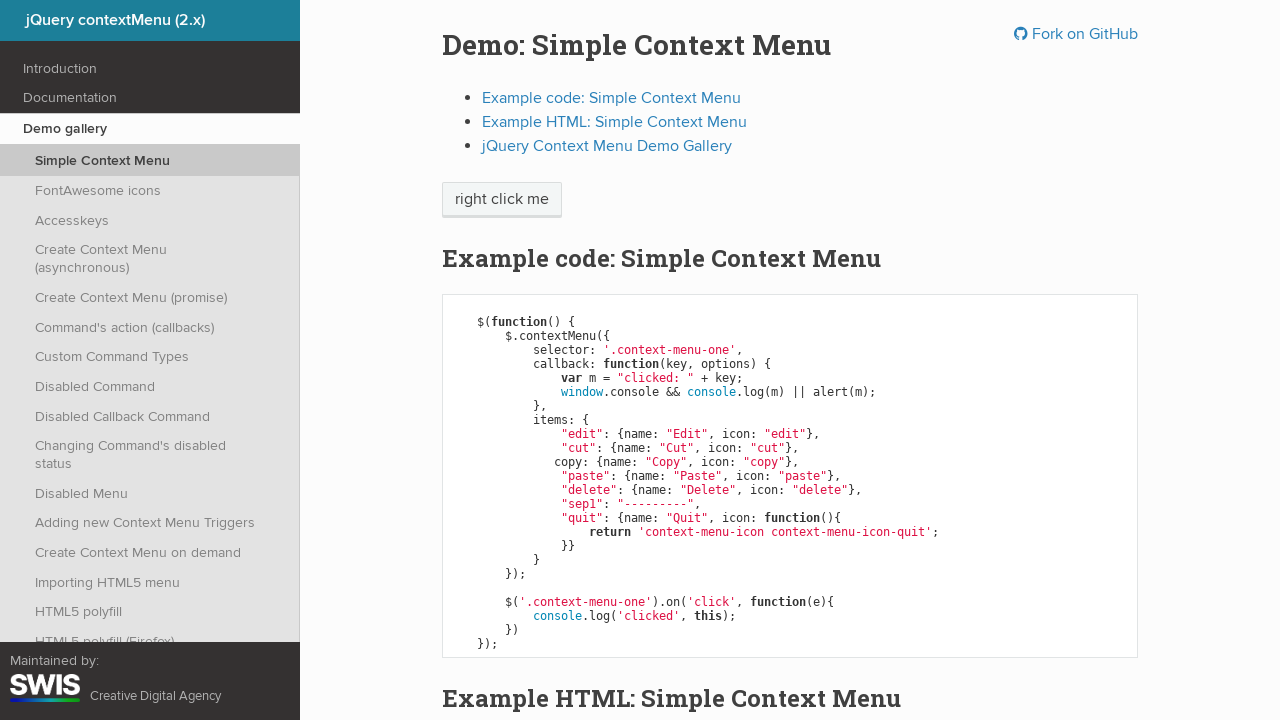